Tests drag and drop functionality on jQuery UI demo page by dragging an element from source to destination within an iframe

Starting URL: http://jqueryui.com/droppable/

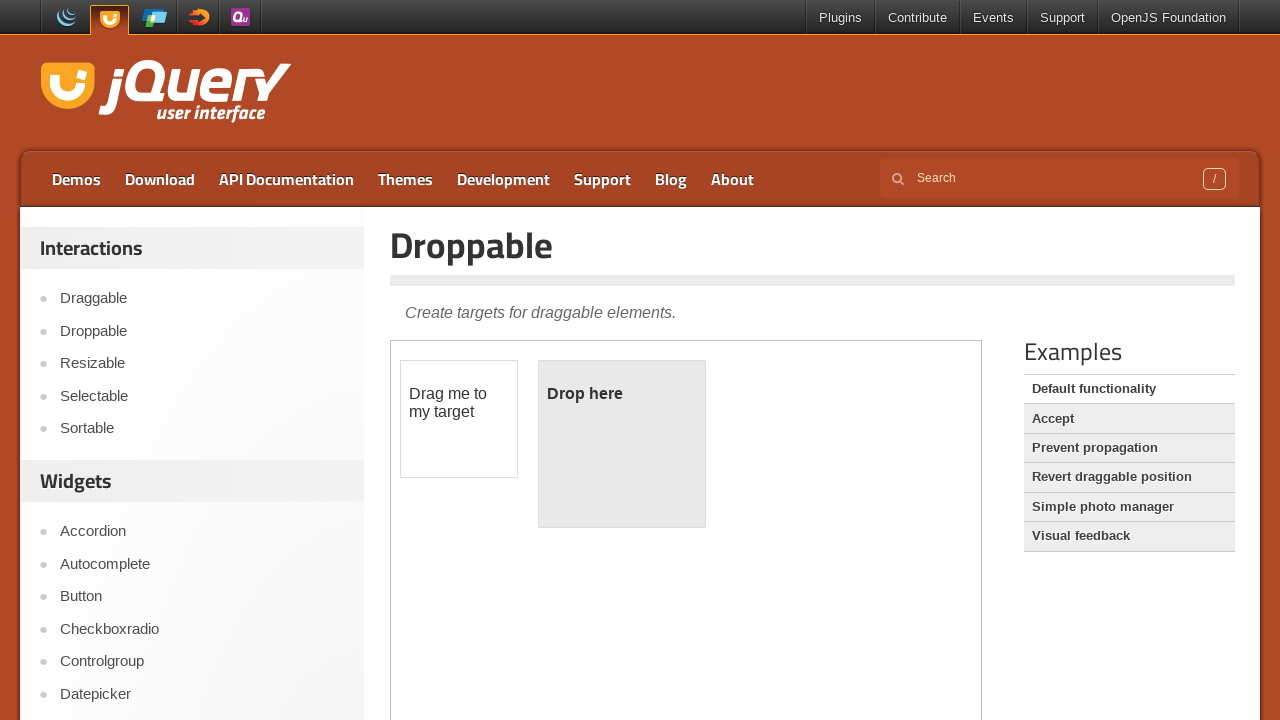

Located the demo iframe
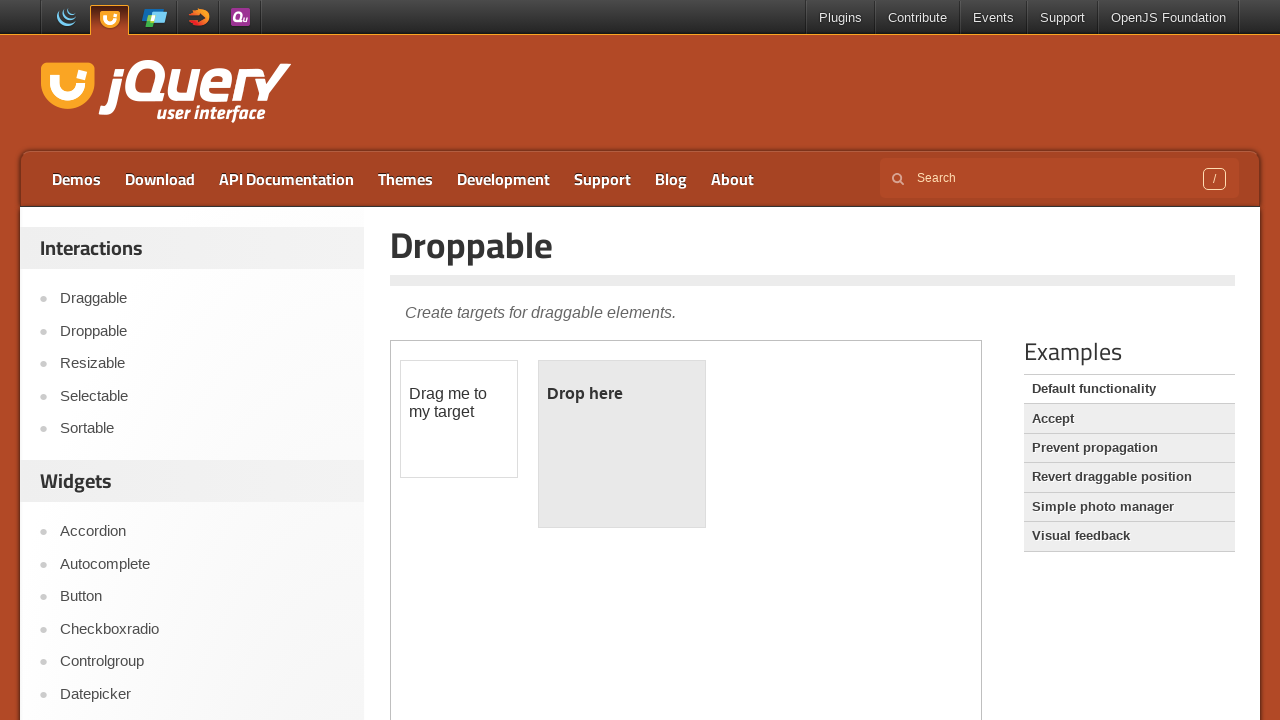

Located the draggable source element
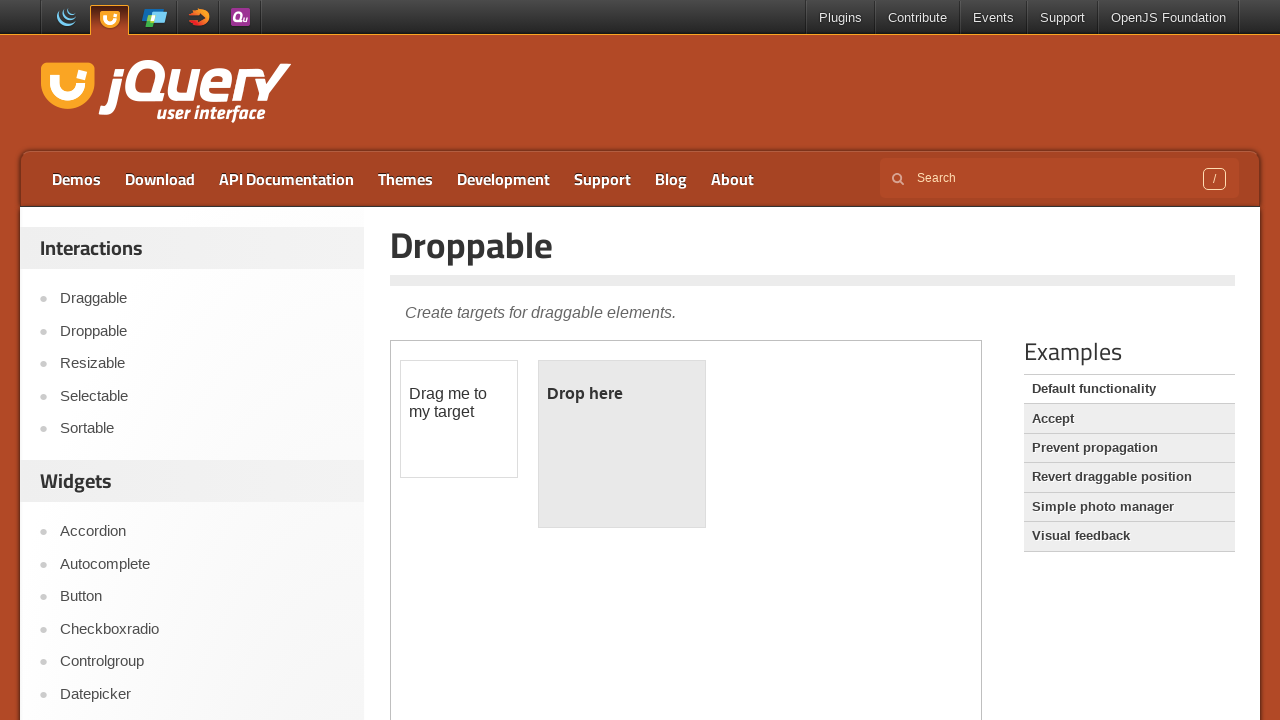

Located the droppable destination element
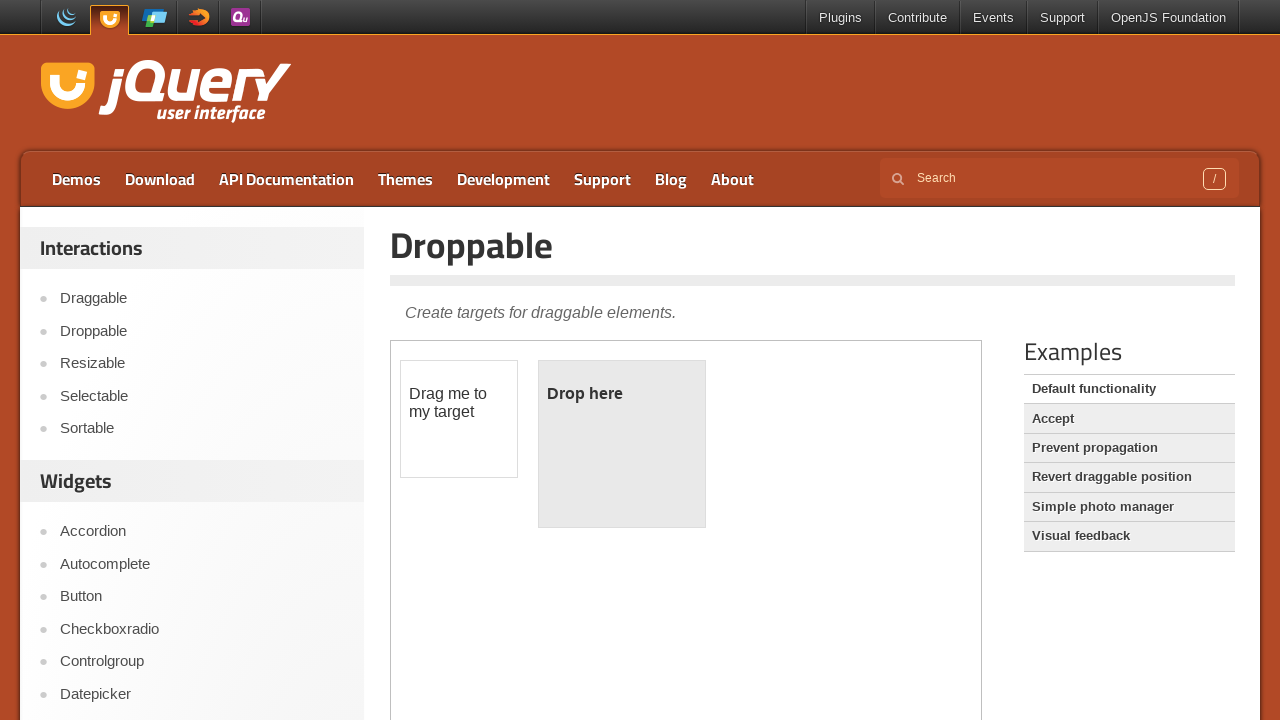

Dragged source element to destination element at (622, 444)
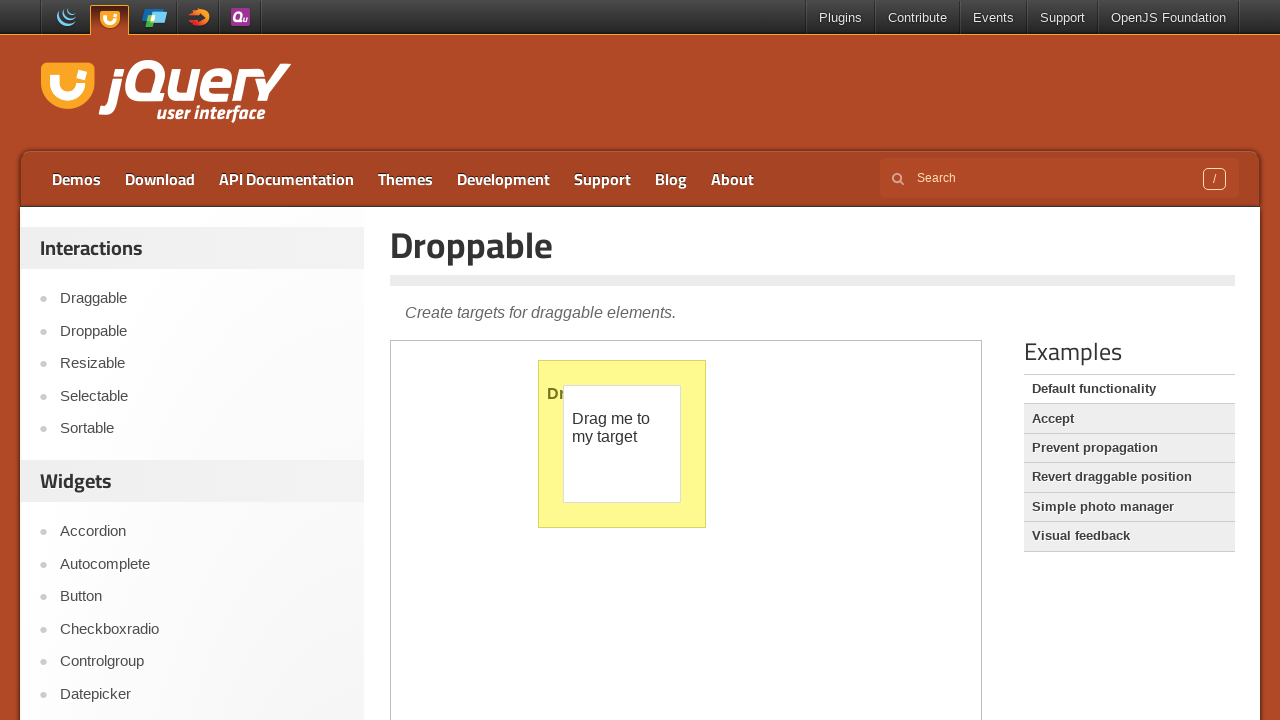

Retrieved dropped text: 'Dropped!' to verify successful drop
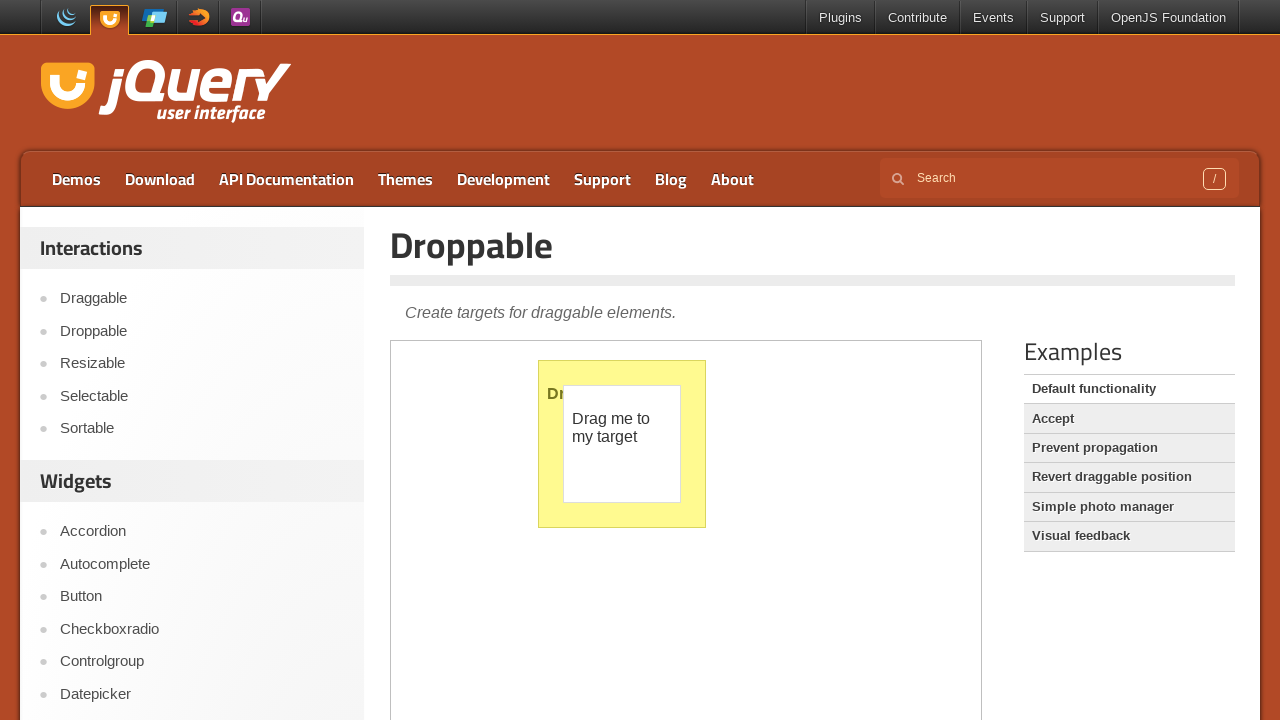

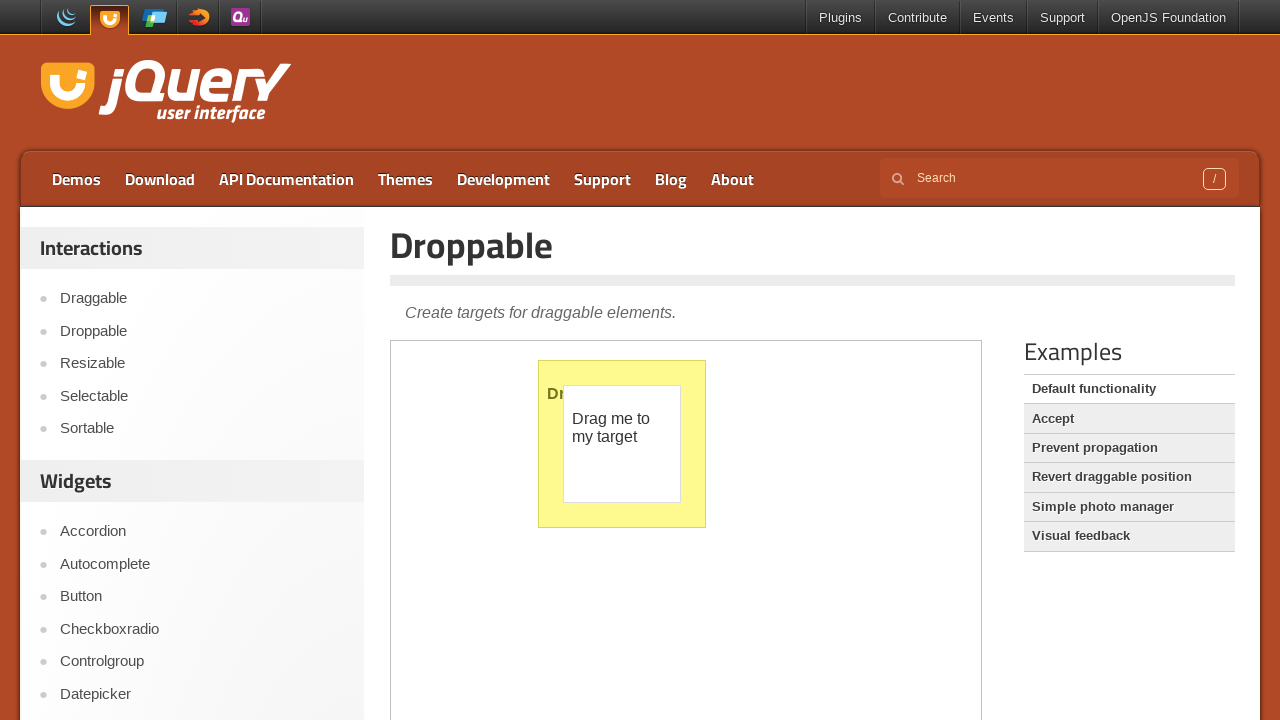